Tests that clicking the Due column header twice sorts the table in descending order

Starting URL: http://the-internet.herokuapp.com/tables

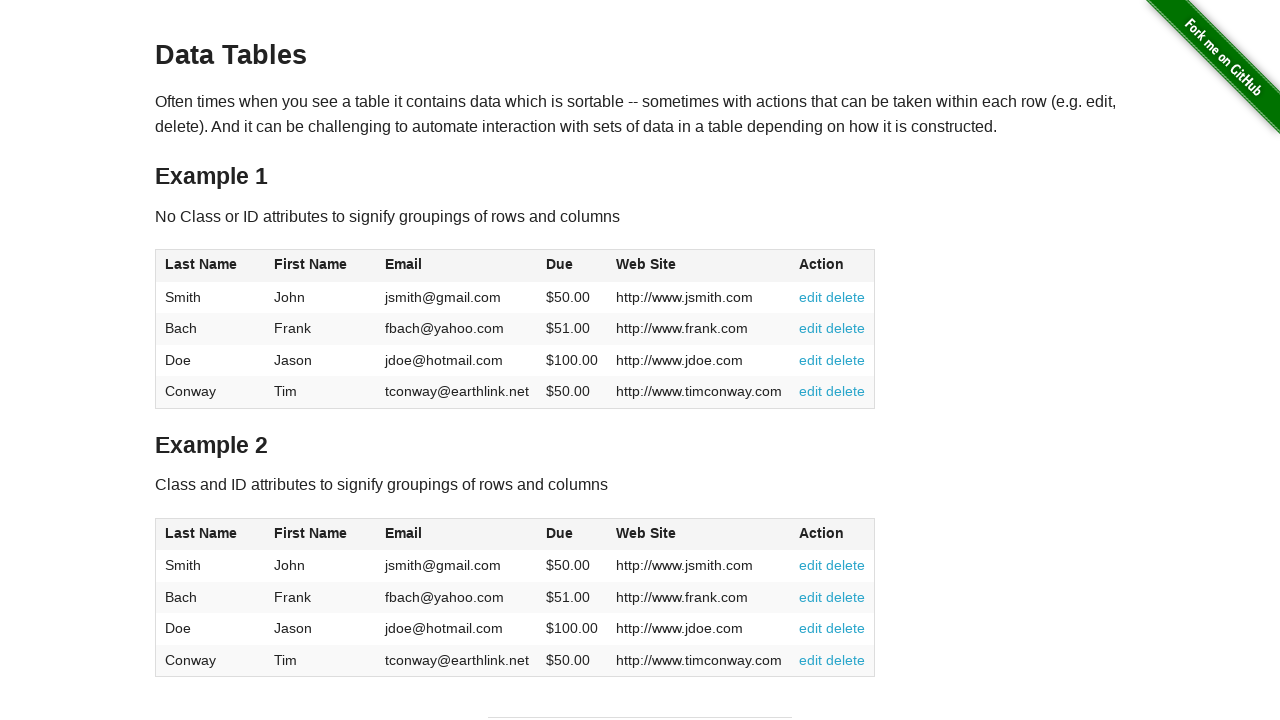

Clicked Due column header (first click) at (572, 266) on #table1 thead tr th:nth-of-type(4)
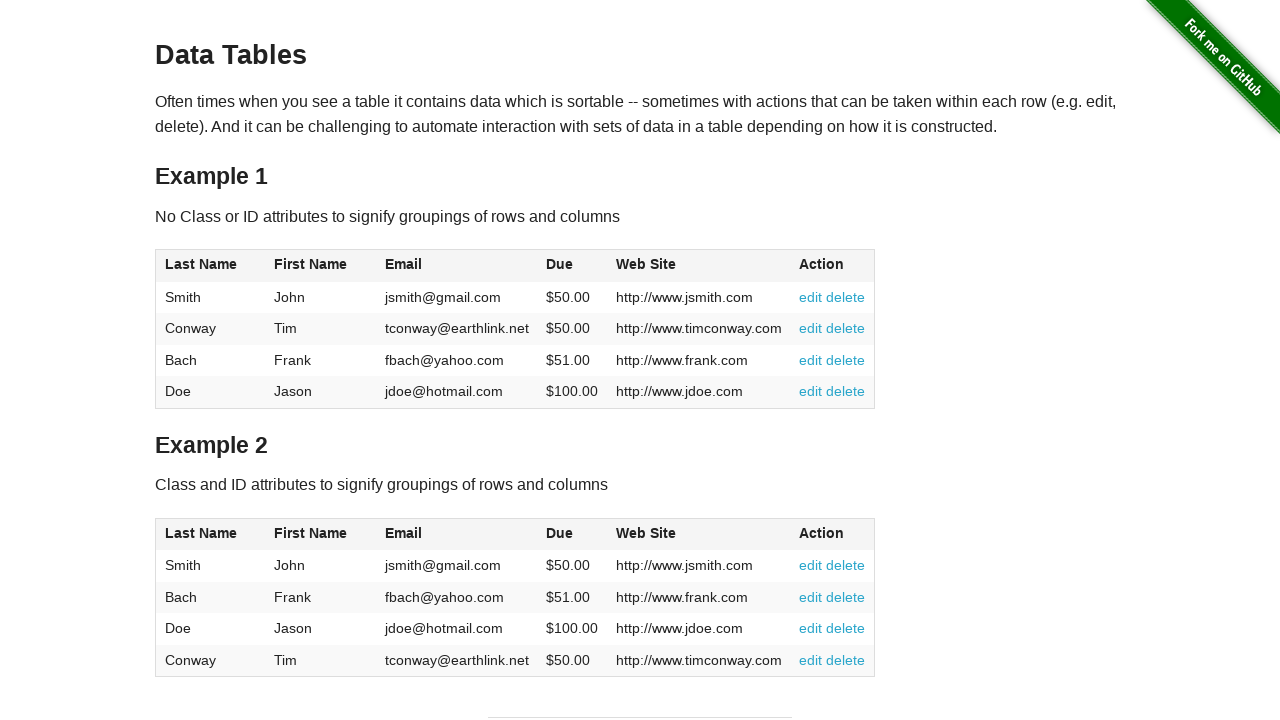

Clicked Due column header (second click) to sort descending at (572, 266) on #table1 thead tr th:nth-of-type(4)
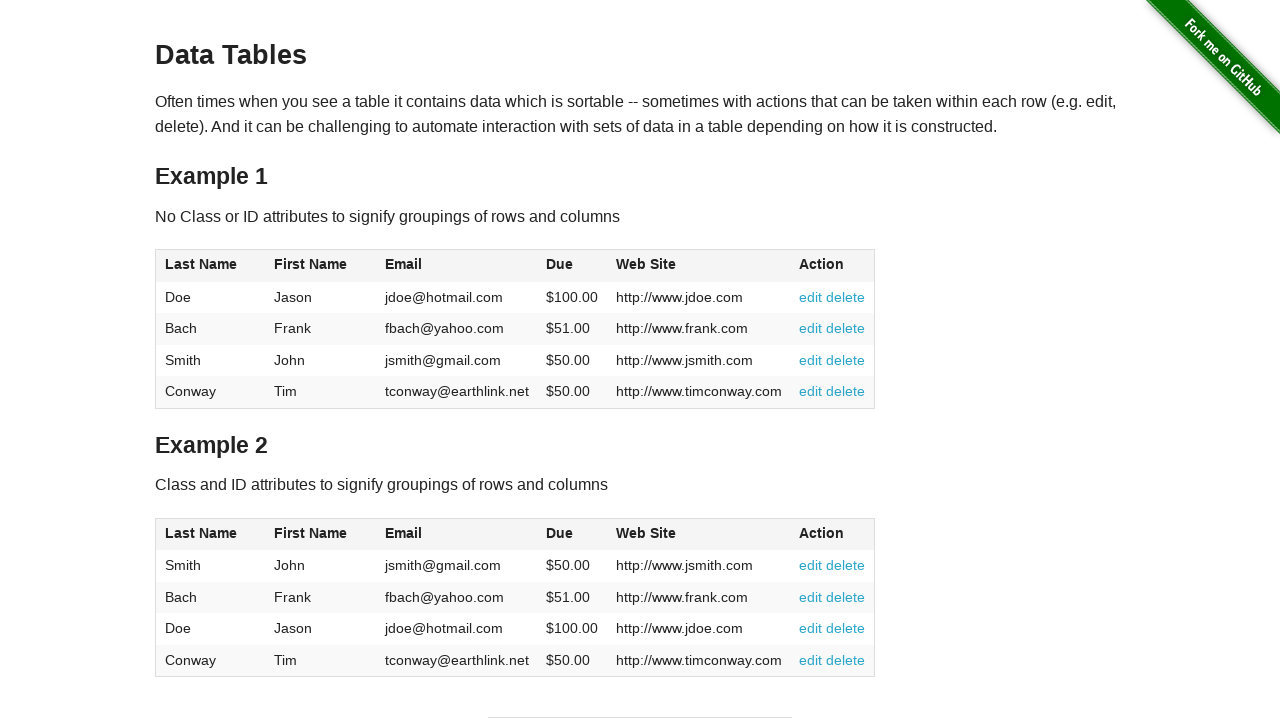

Table loaded and Due column is visible
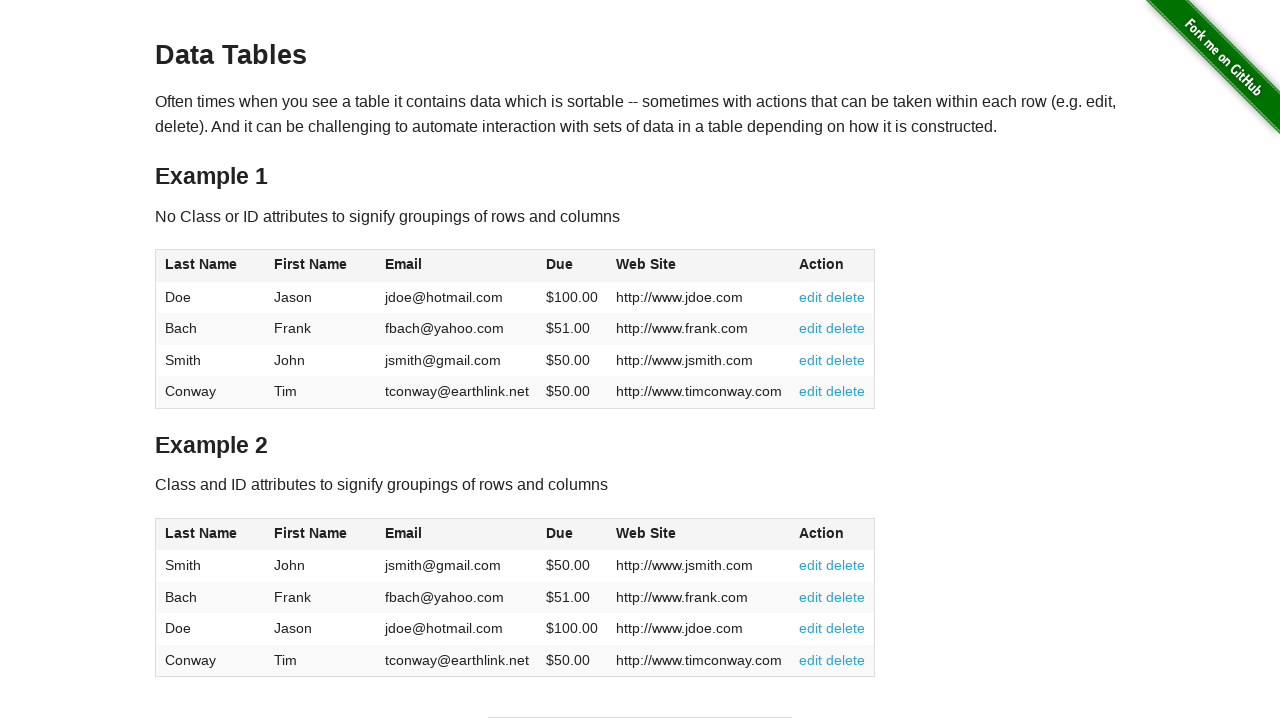

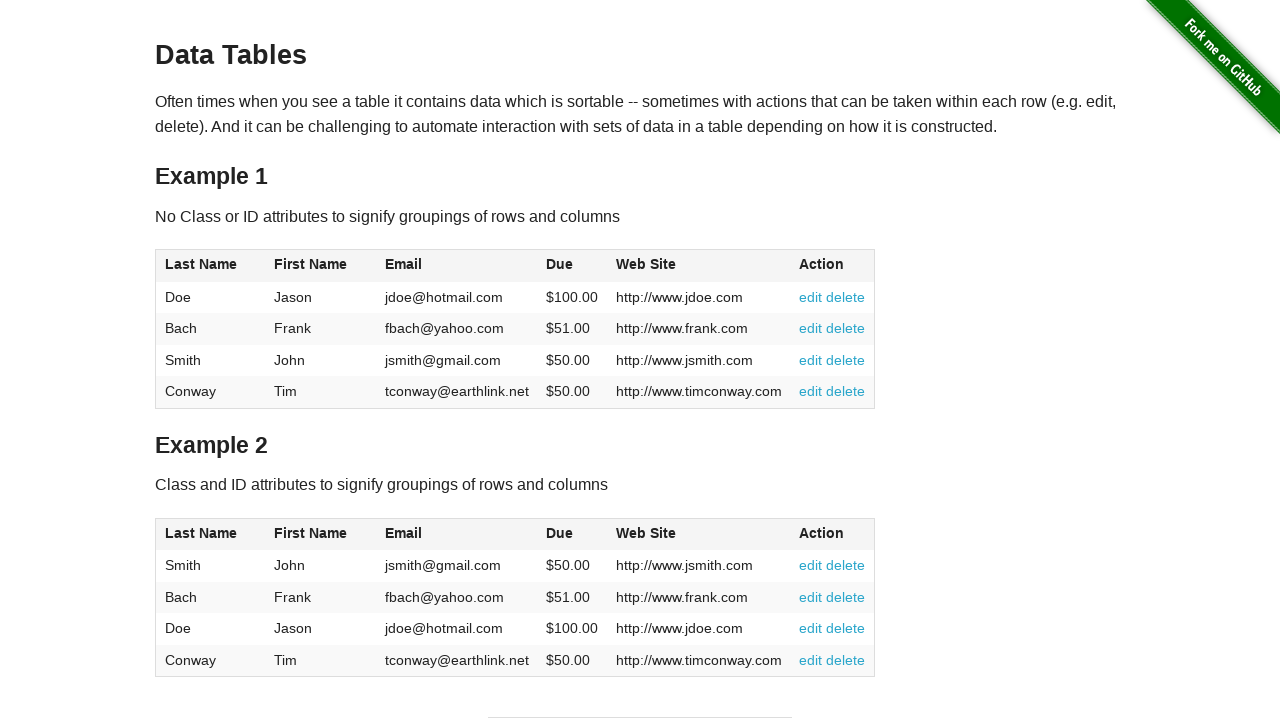